Tests that clicking Clear completed removes all completed todo items

Starting URL: https://demo.playwright.dev/todomvc

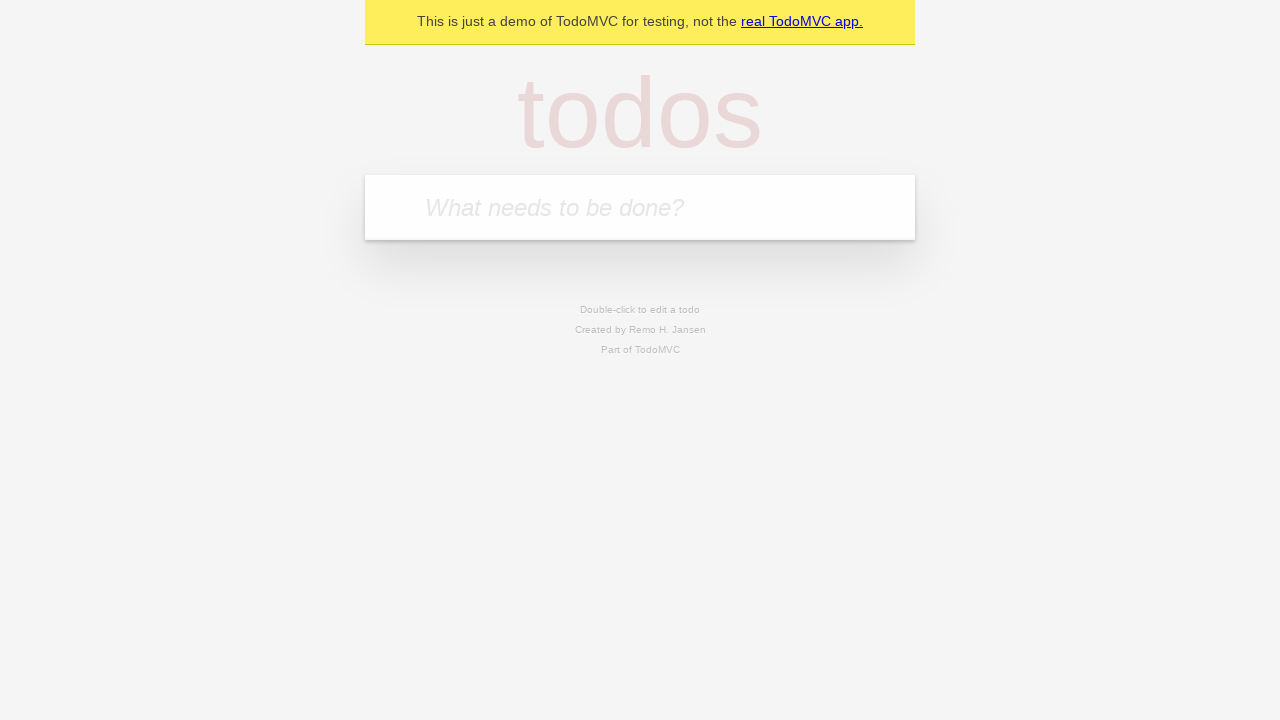

Filled todo input with 'buy some cheese' on internal:attr=[placeholder="What needs to be done?"i]
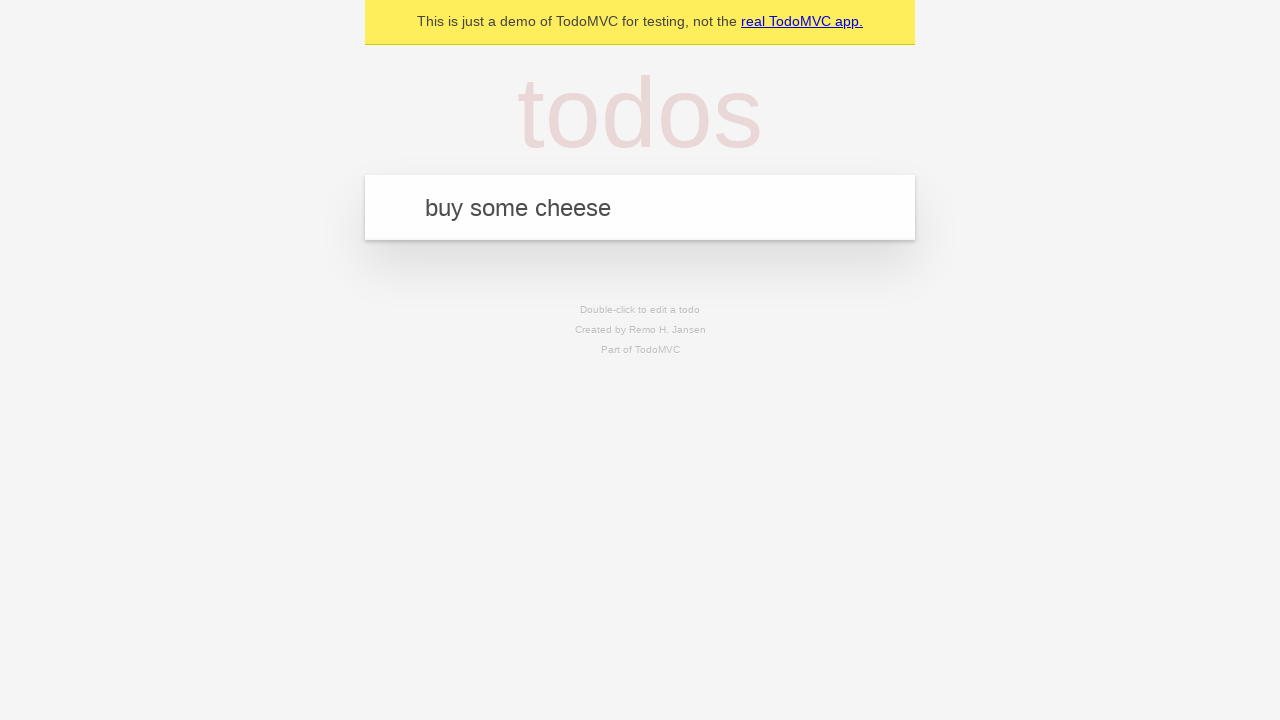

Pressed Enter to add first todo item on internal:attr=[placeholder="What needs to be done?"i]
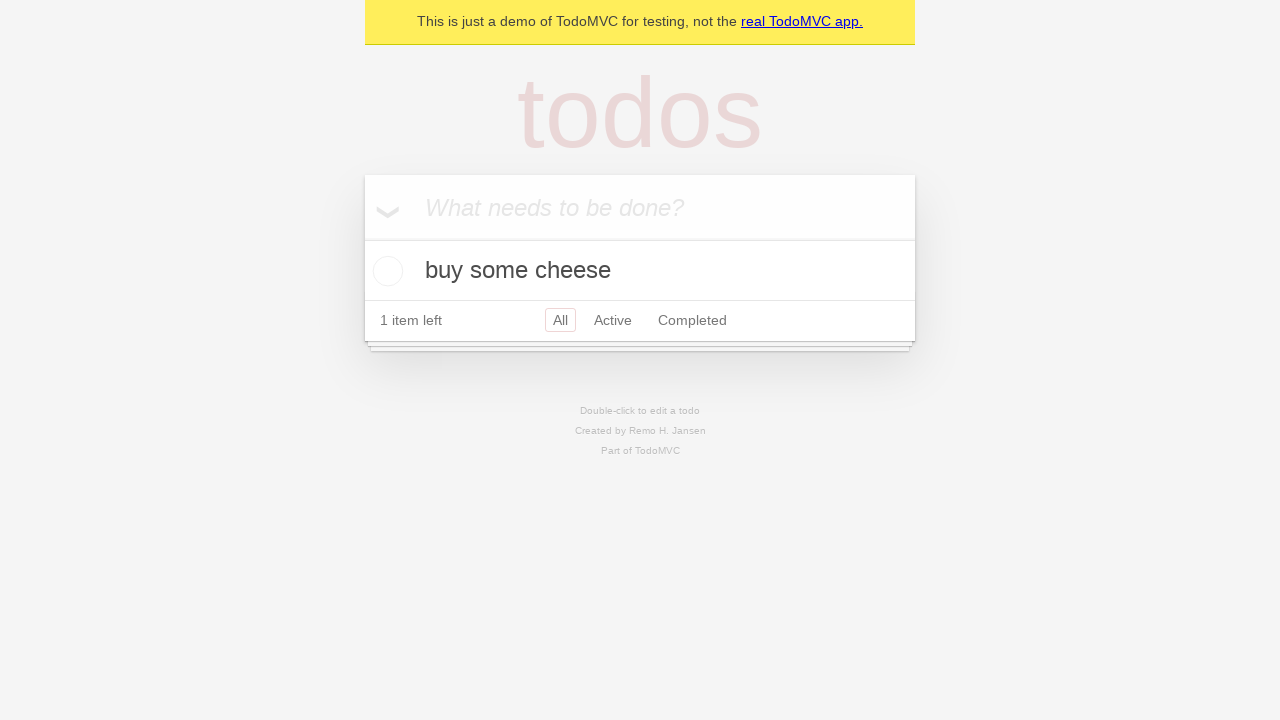

Filled todo input with 'feed the cat' on internal:attr=[placeholder="What needs to be done?"i]
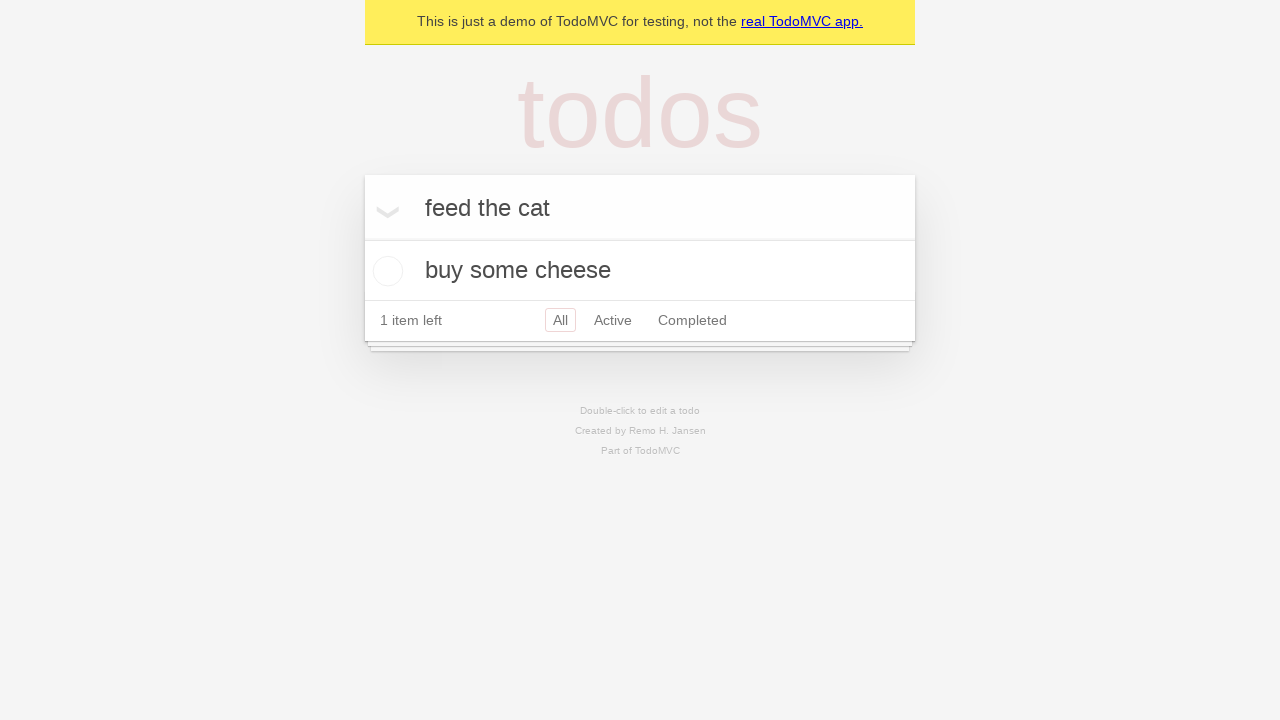

Pressed Enter to add second todo item on internal:attr=[placeholder="What needs to be done?"i]
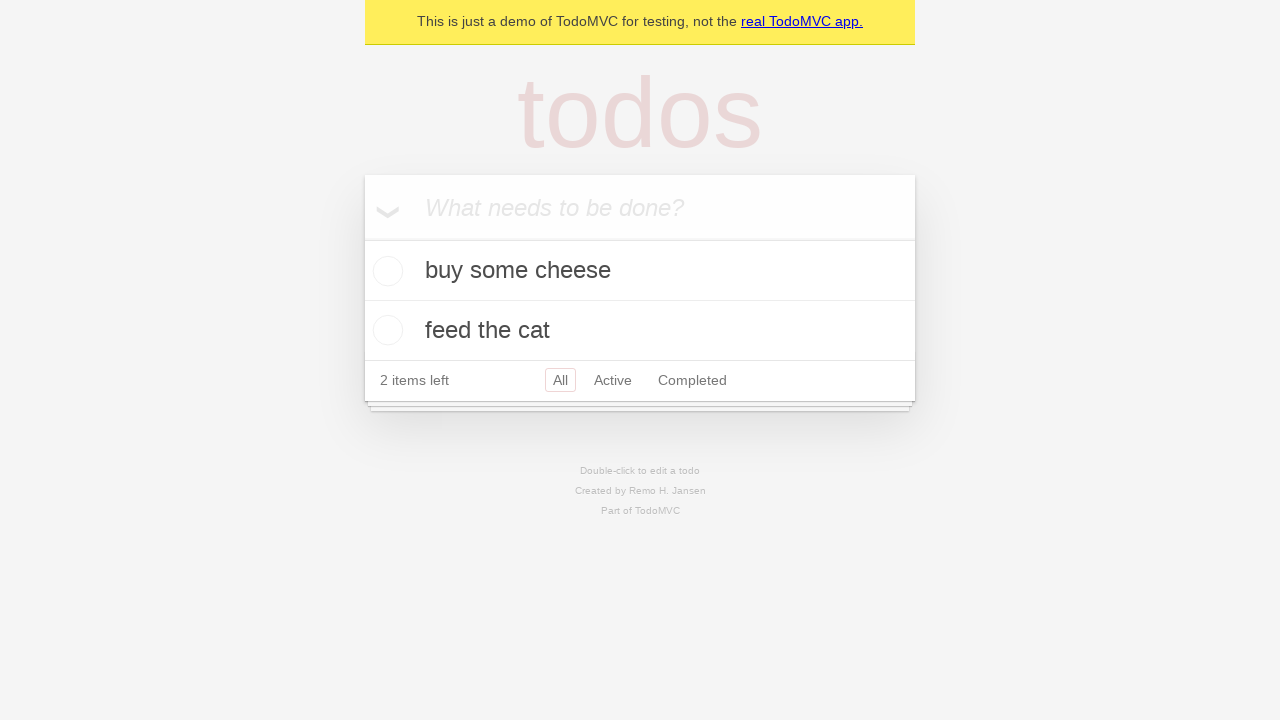

Filled todo input with 'book a doctors appointment' on internal:attr=[placeholder="What needs to be done?"i]
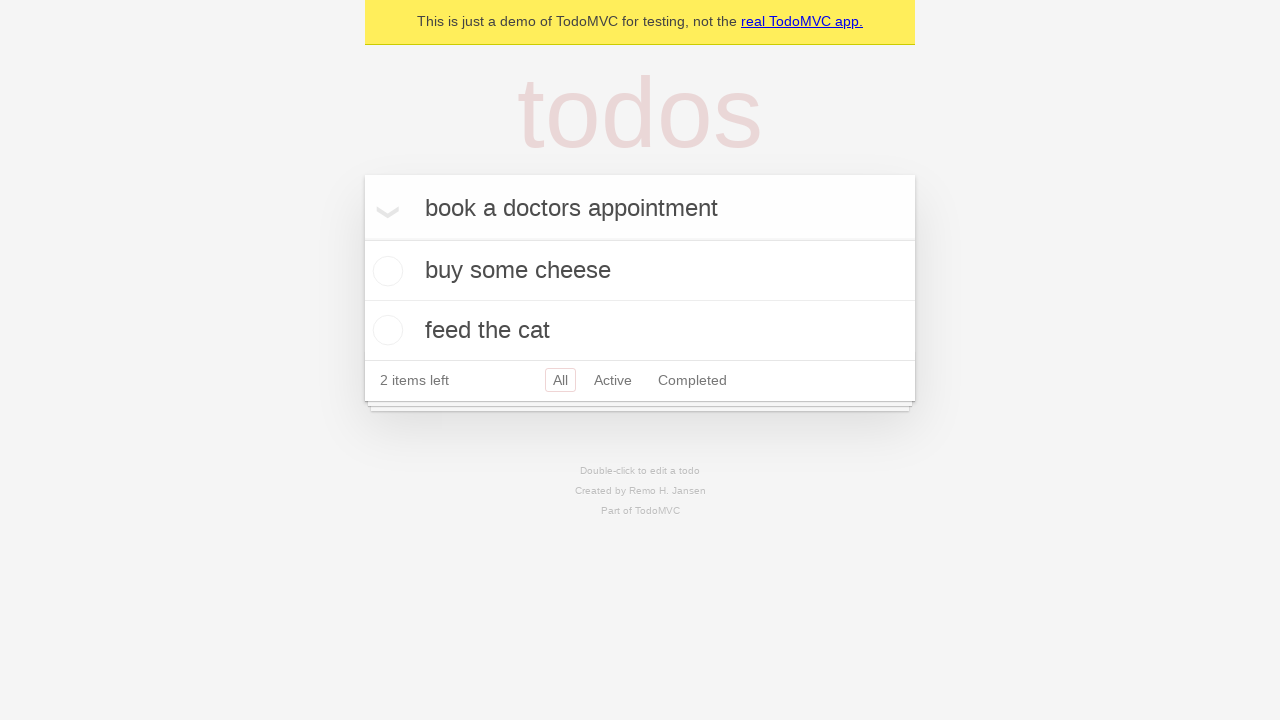

Pressed Enter to add third todo item on internal:attr=[placeholder="What needs to be done?"i]
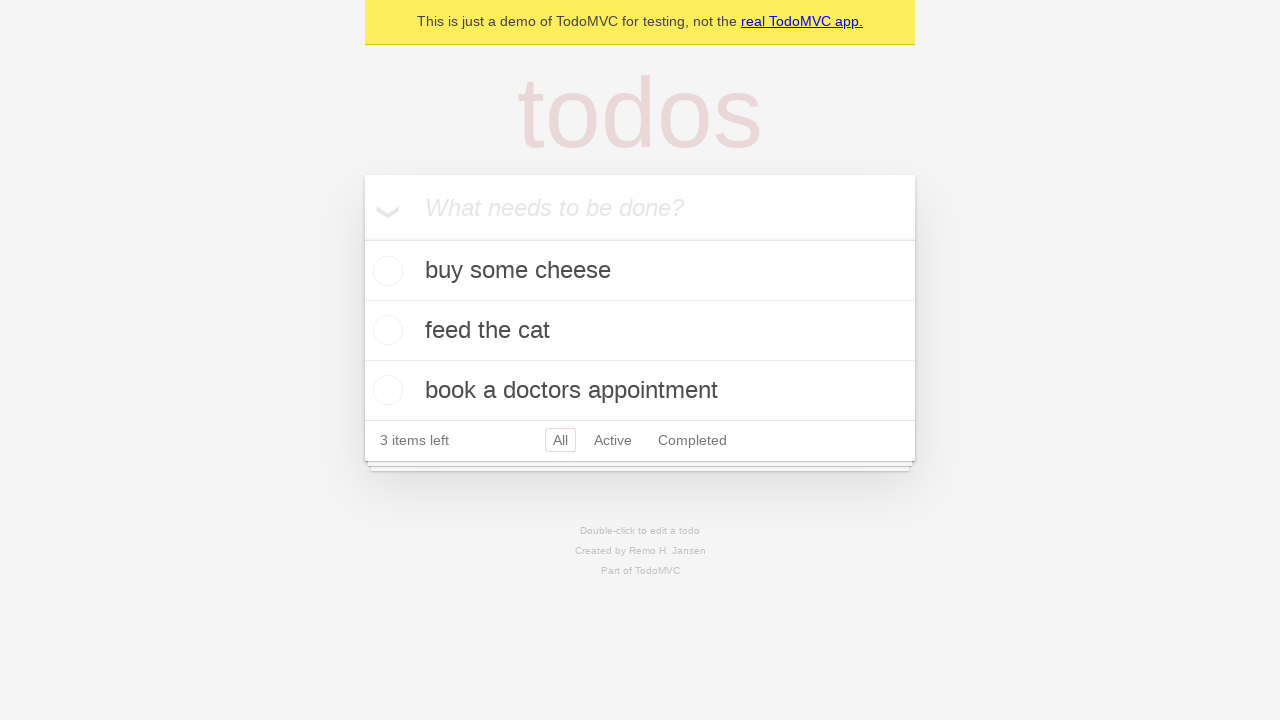

Checked the second todo item (feed the cat) at (385, 330) on [data-testid='todo-item'] >> nth=1 >> internal:role=checkbox
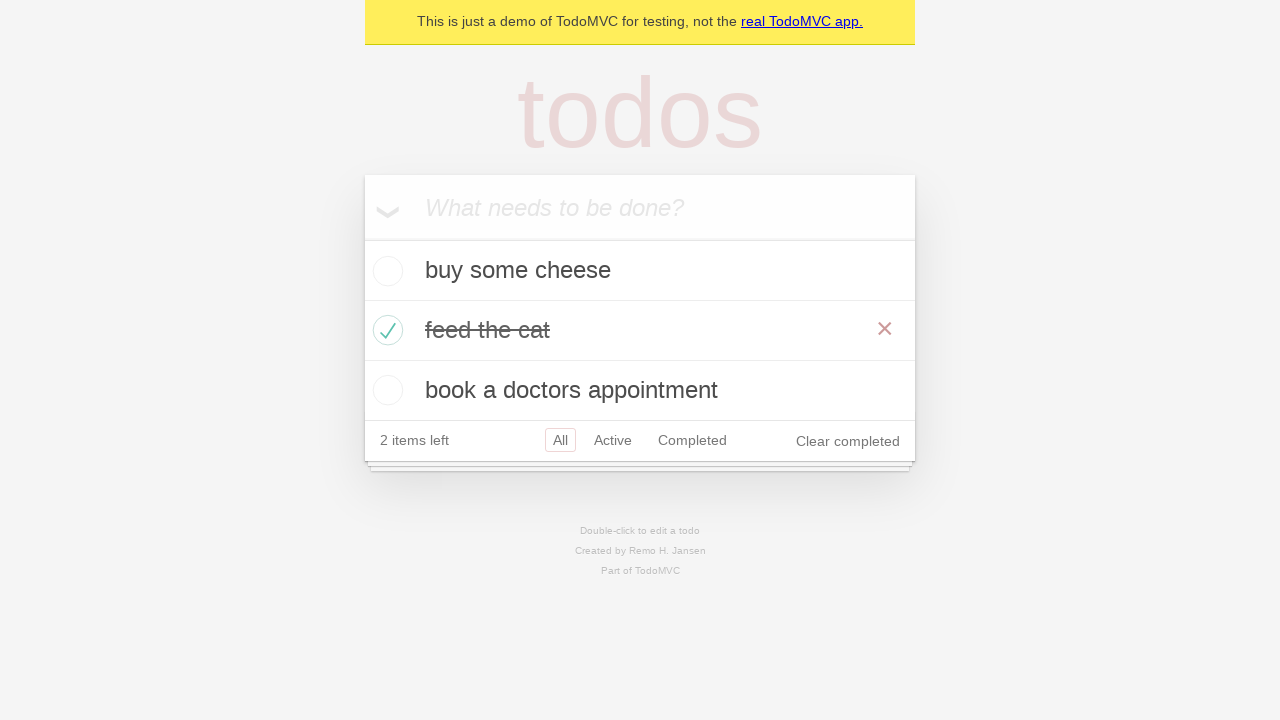

Clicked 'Clear completed' button to remove completed todo items at (848, 441) on internal:role=button[name="Clear completed"i]
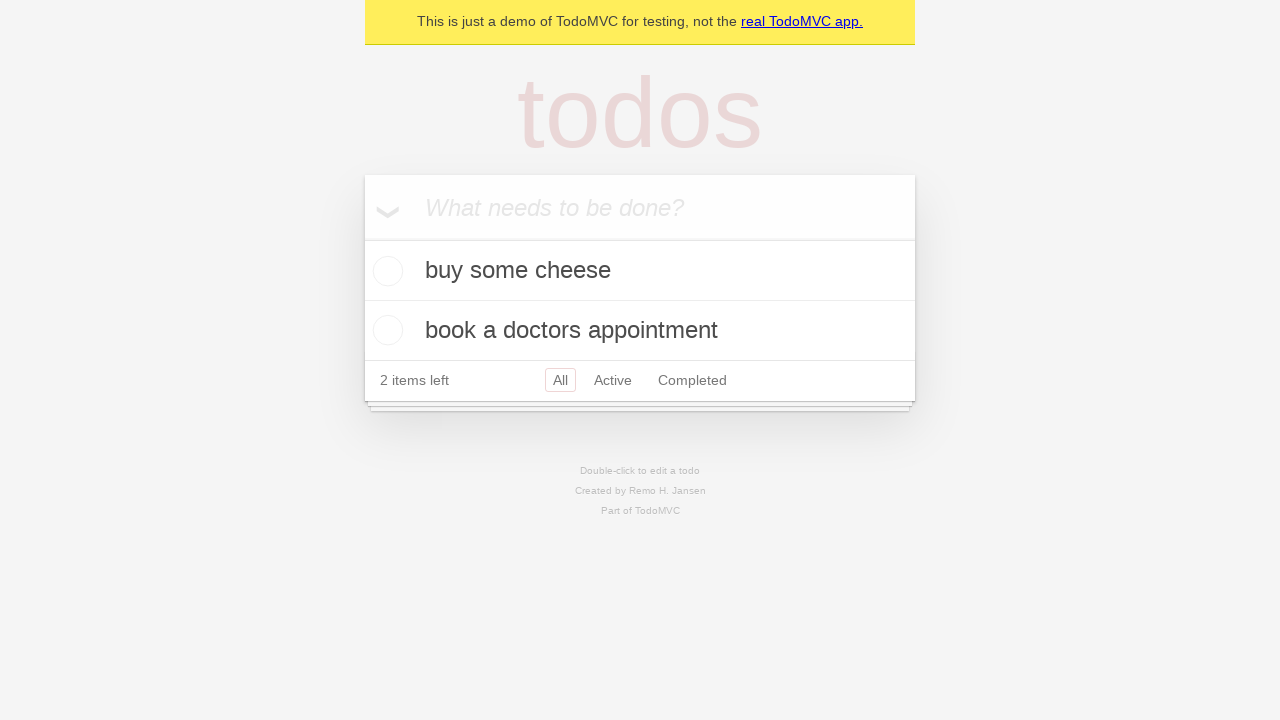

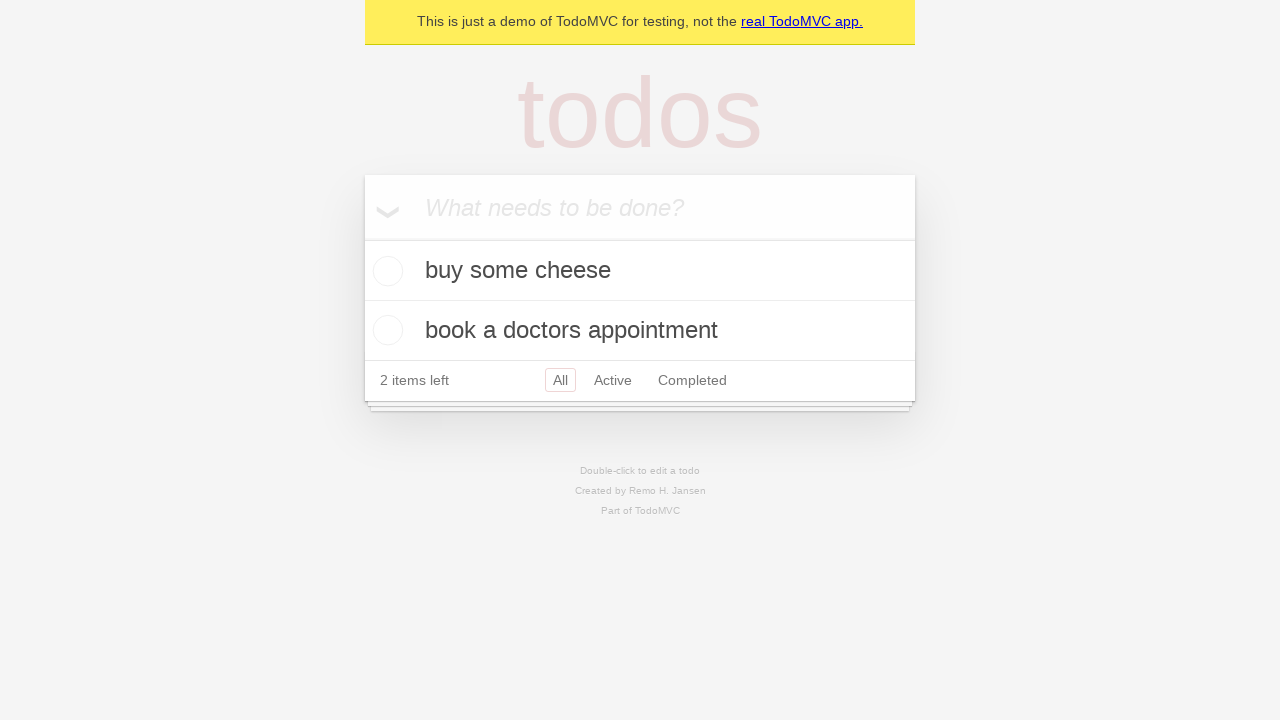